Tests a loading color feature by clicking a "start loading green" button, verifying loading text appears, then verifying the success message "Green Loaded" appears after loading completes.

Starting URL: https://acctabootcamp.github.io/site/examples/loading_color

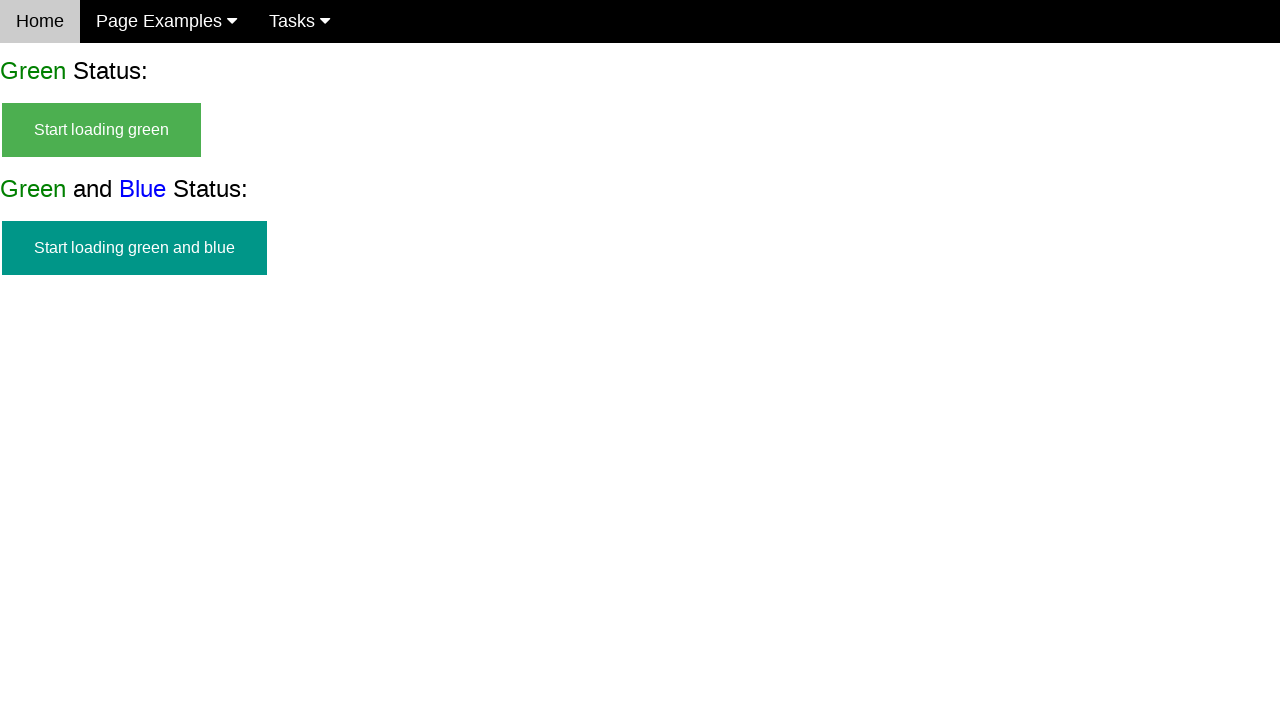

Navigated to loading color example page
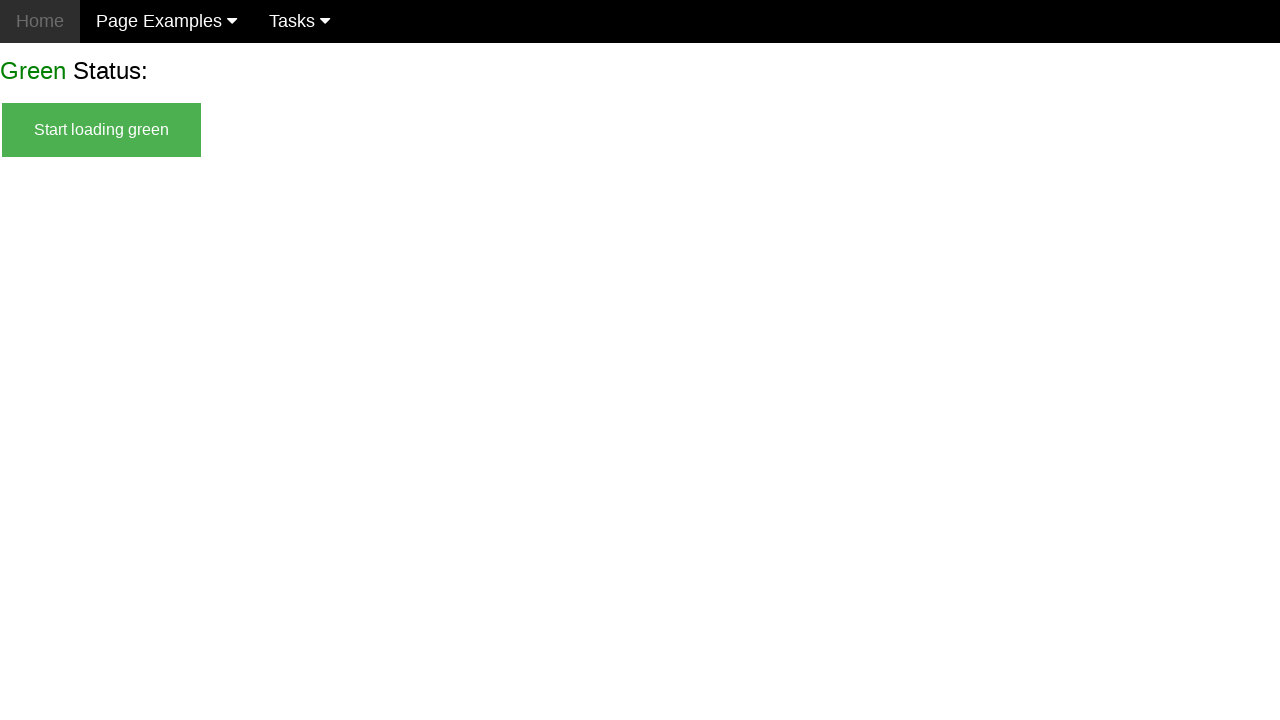

Clicked 'Start Loading Green' button at (102, 130) on text=Start Loading Green
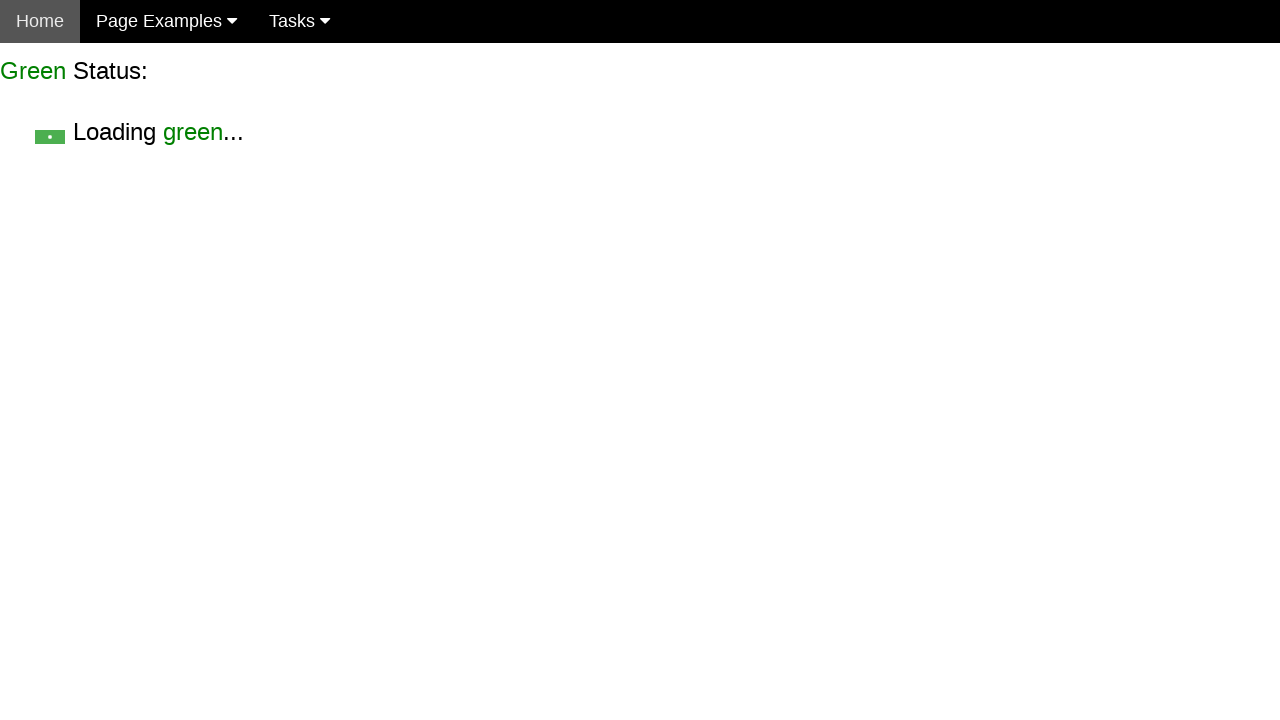

Loading green text appeared
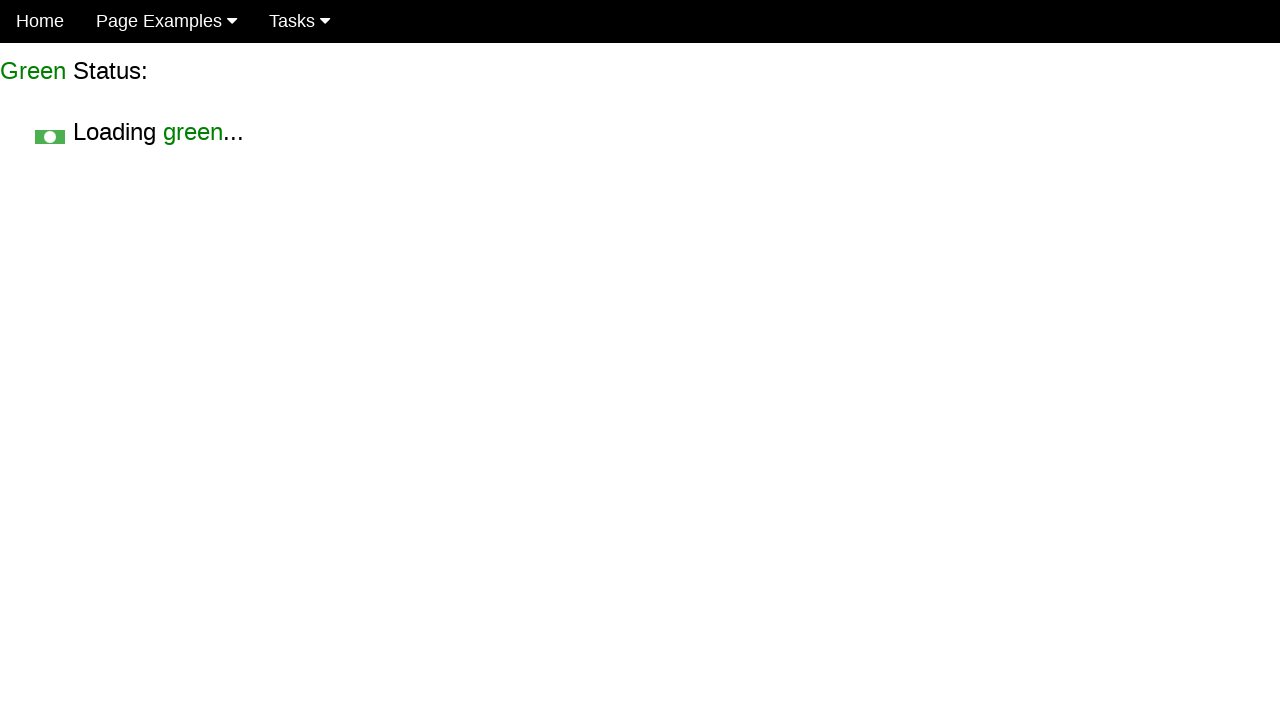

Verified 'Loading green...' text is visible
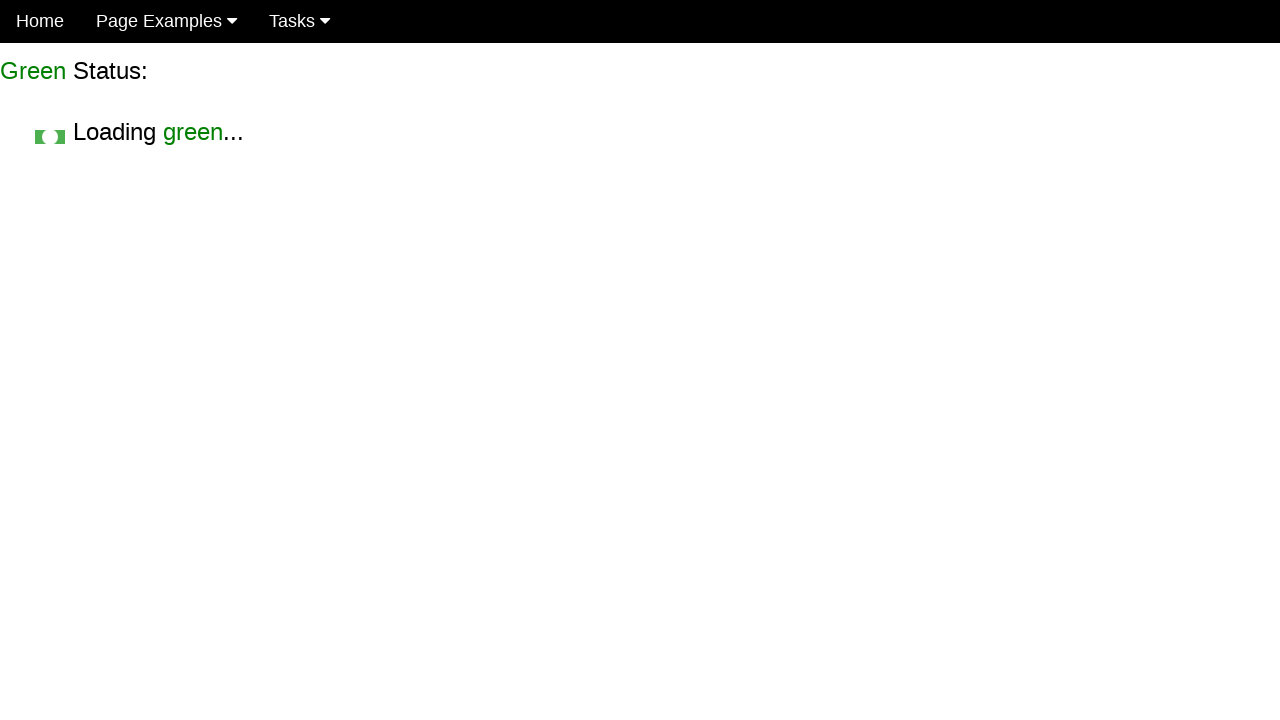

Success message 'Green Loaded' appeared
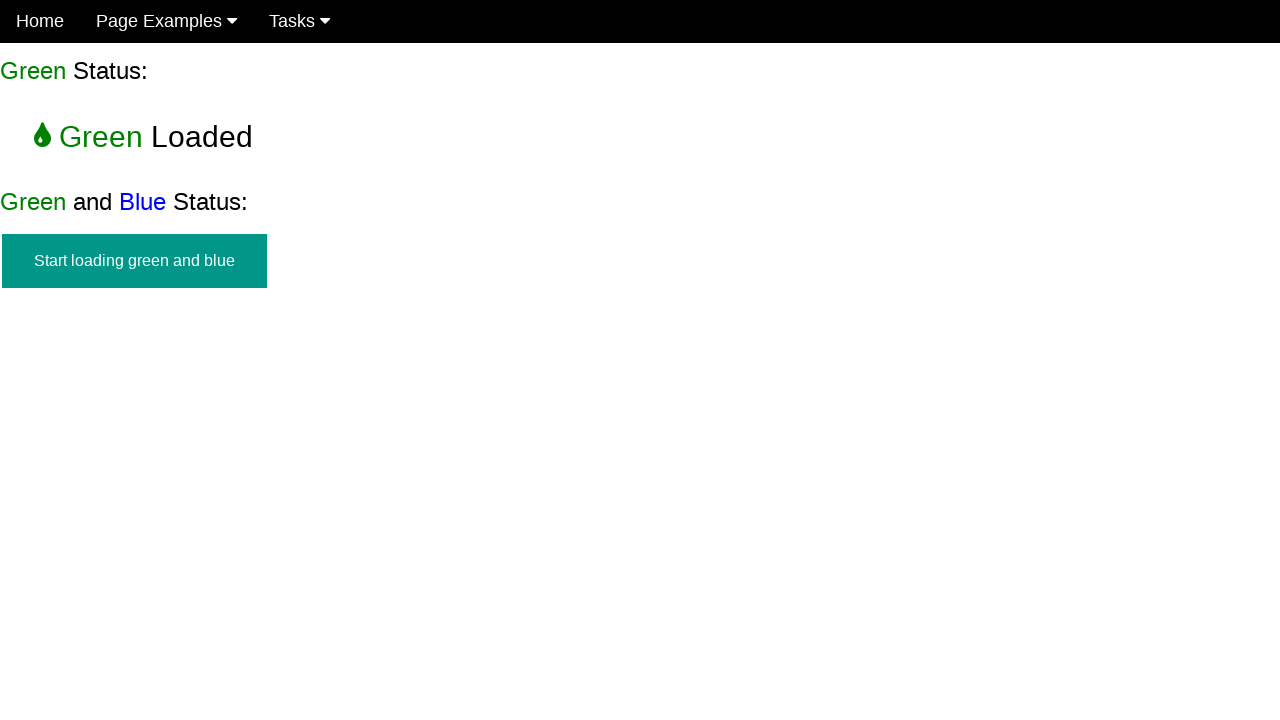

Verified 'Green Loaded' success message is visible
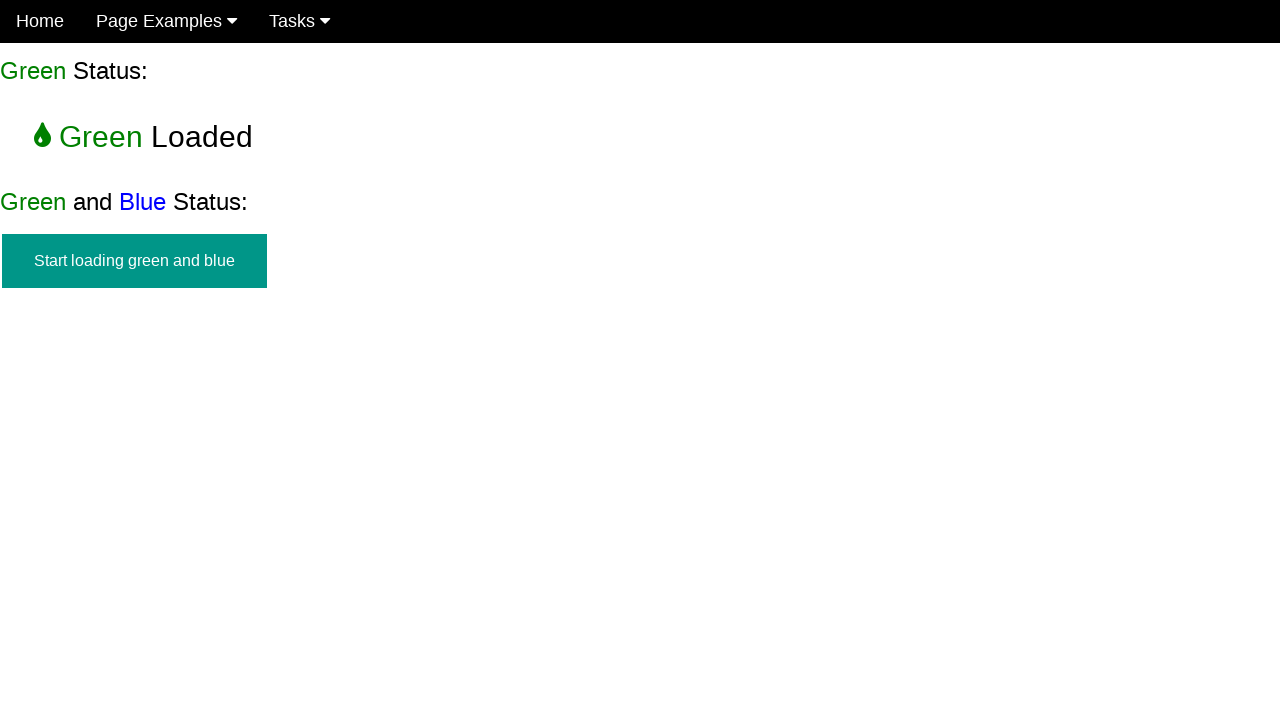

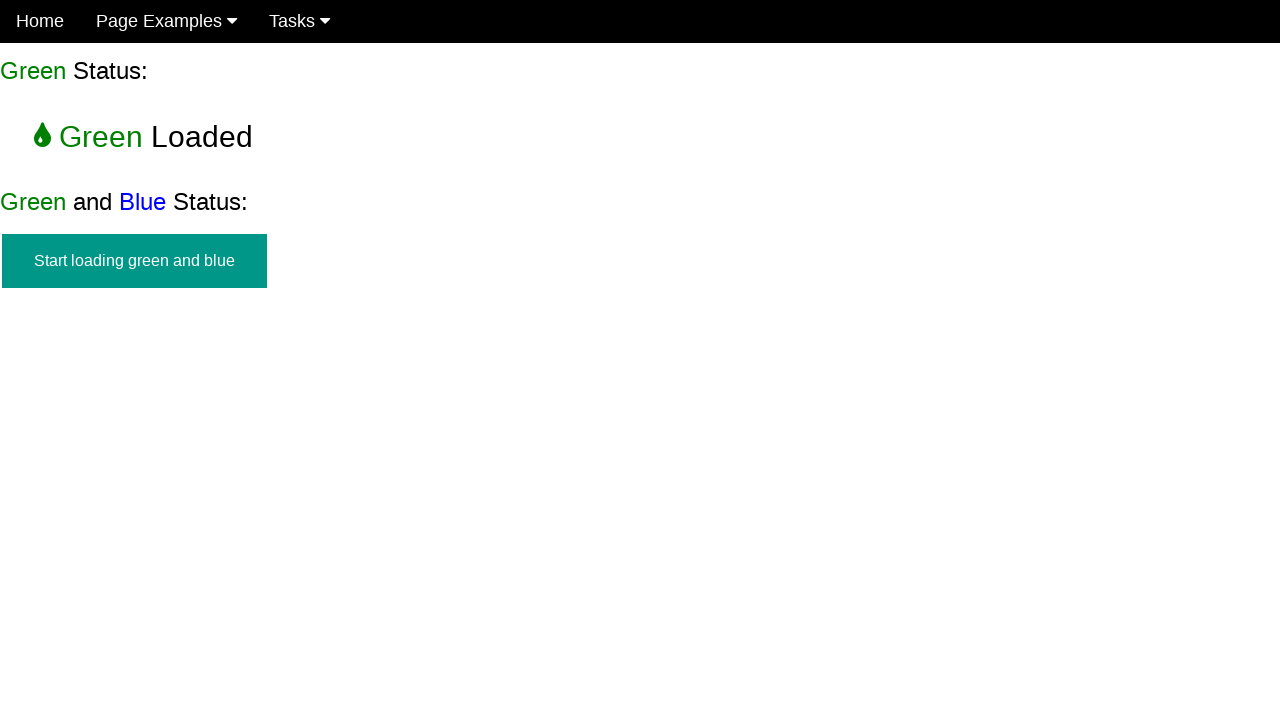